Navigates to a mortgage calculator site, clicks a button to open a new window/tab, switches to the new window and clicks on an Alabama link

Starting URL: https://www.mlcalc.com/

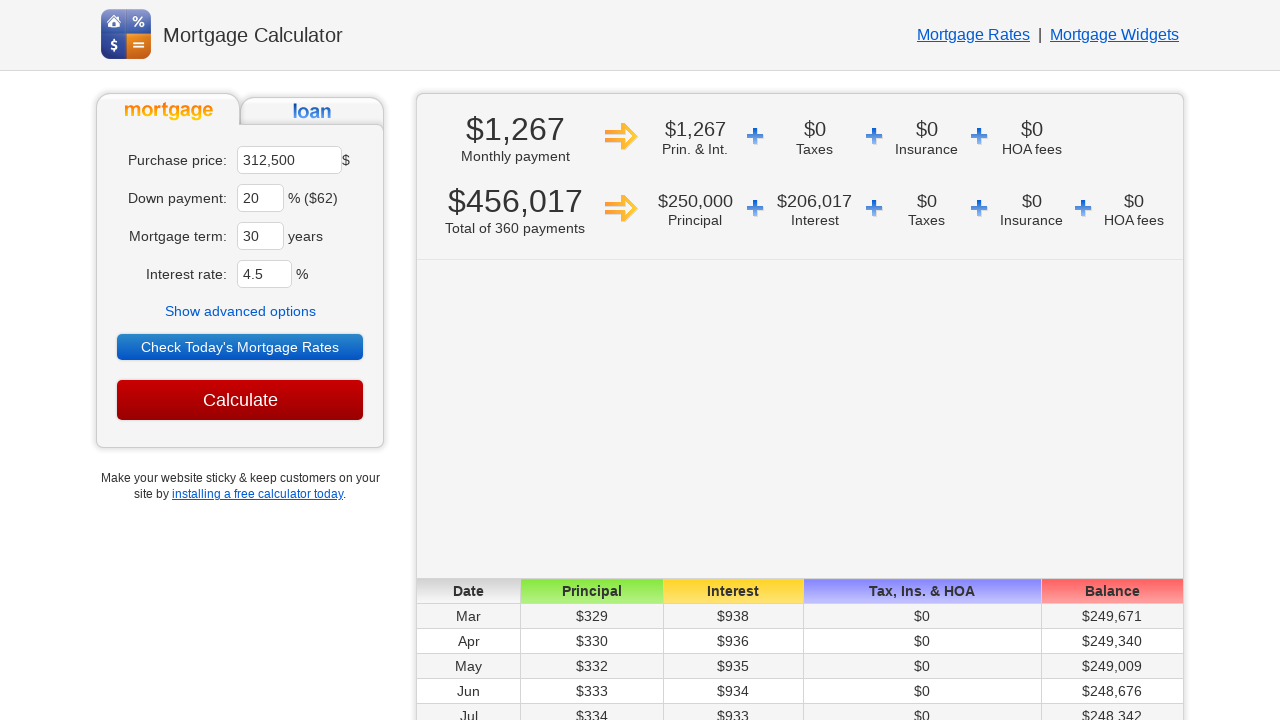

Waited for mortgage rates button to be visible
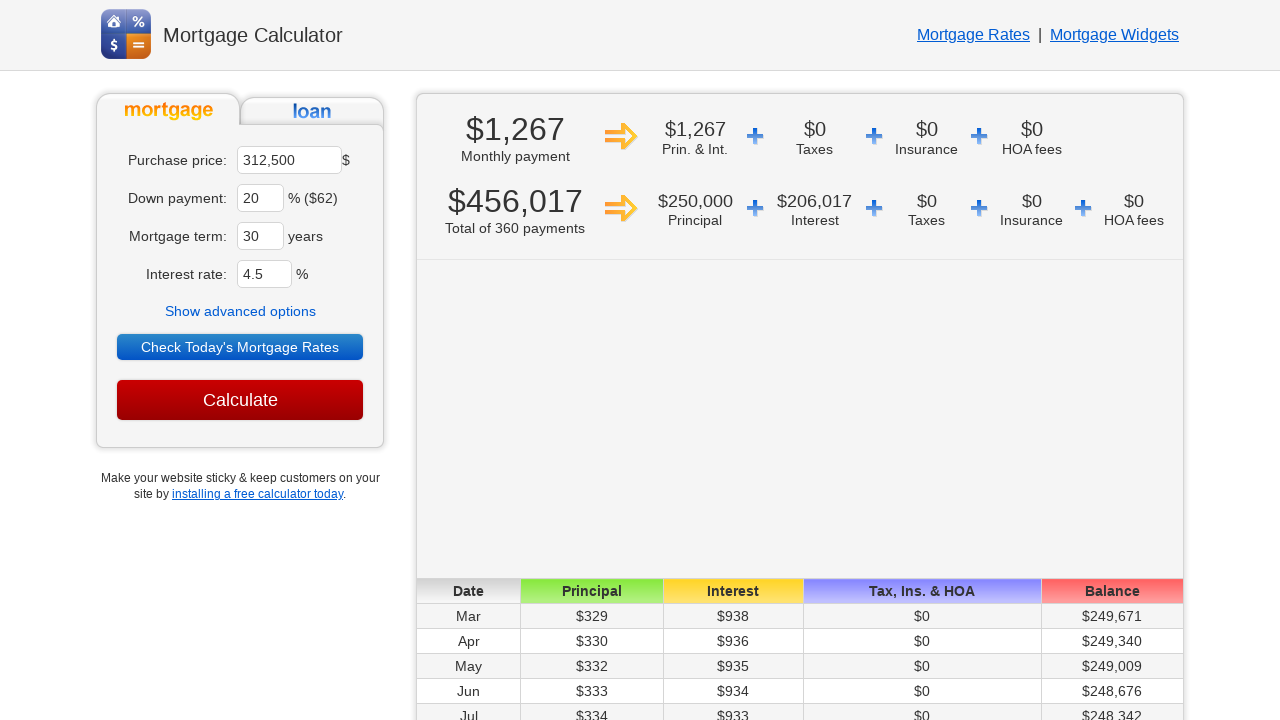

Executed JavaScript to click button
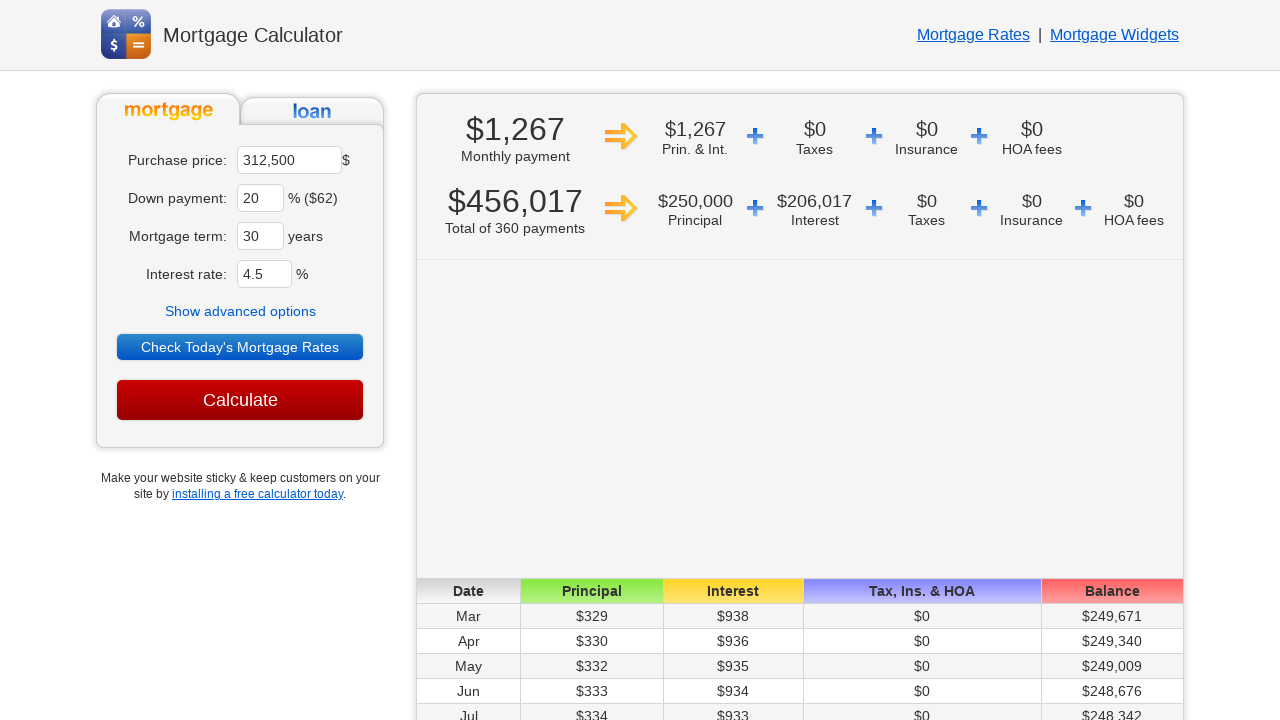

Clicked button to open new window/tab at (240, 347) on xpath=//*[@id='mortgageForm']//tbody/tr[12]/td/input
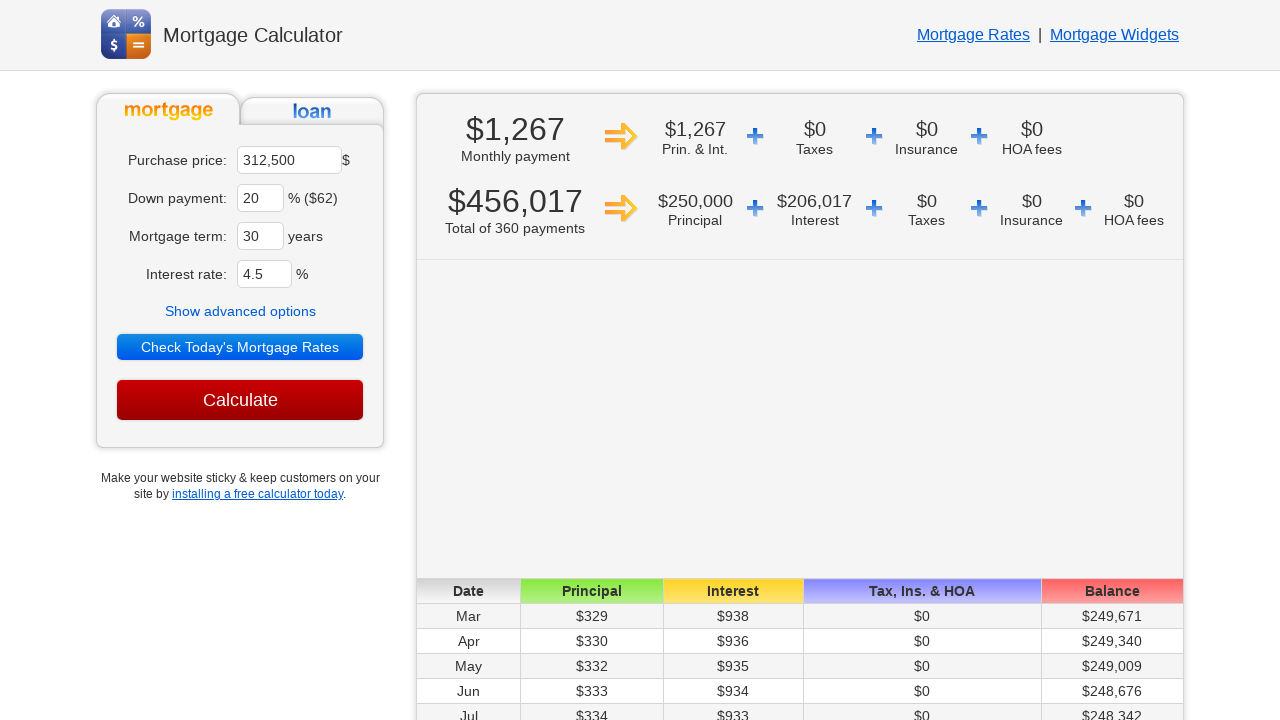

New window/tab opened and captured
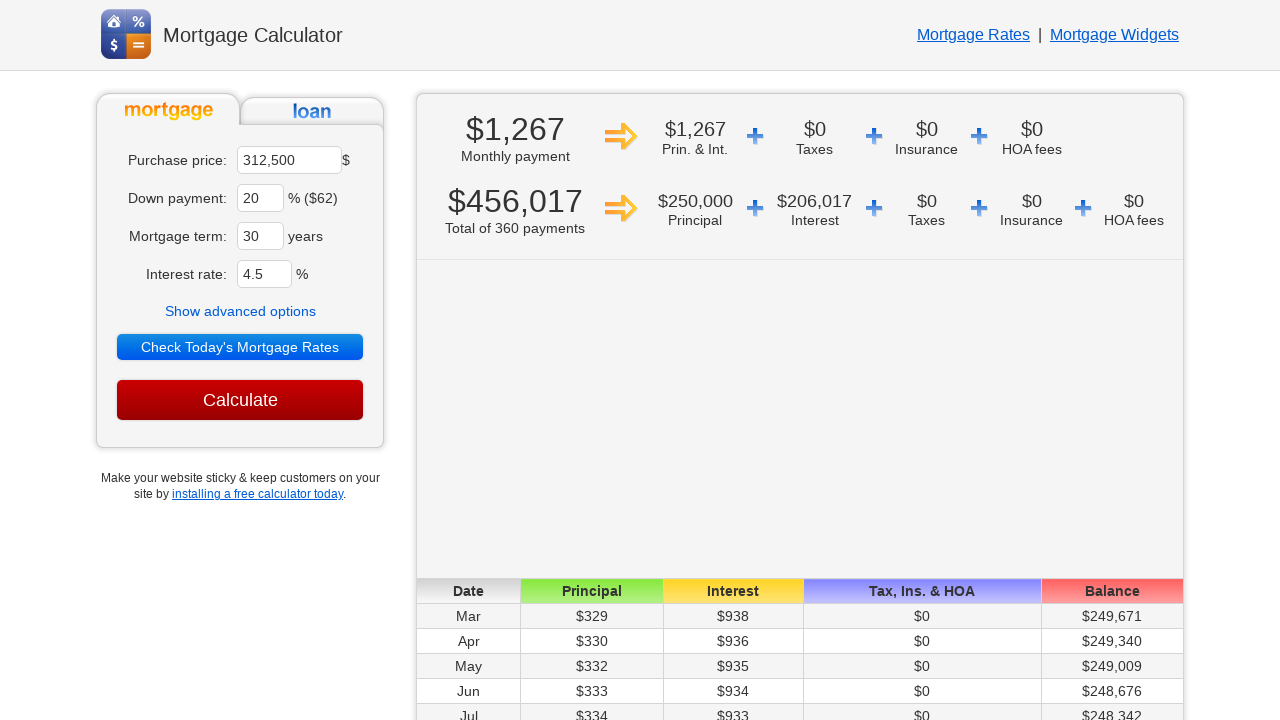

New page finished loading
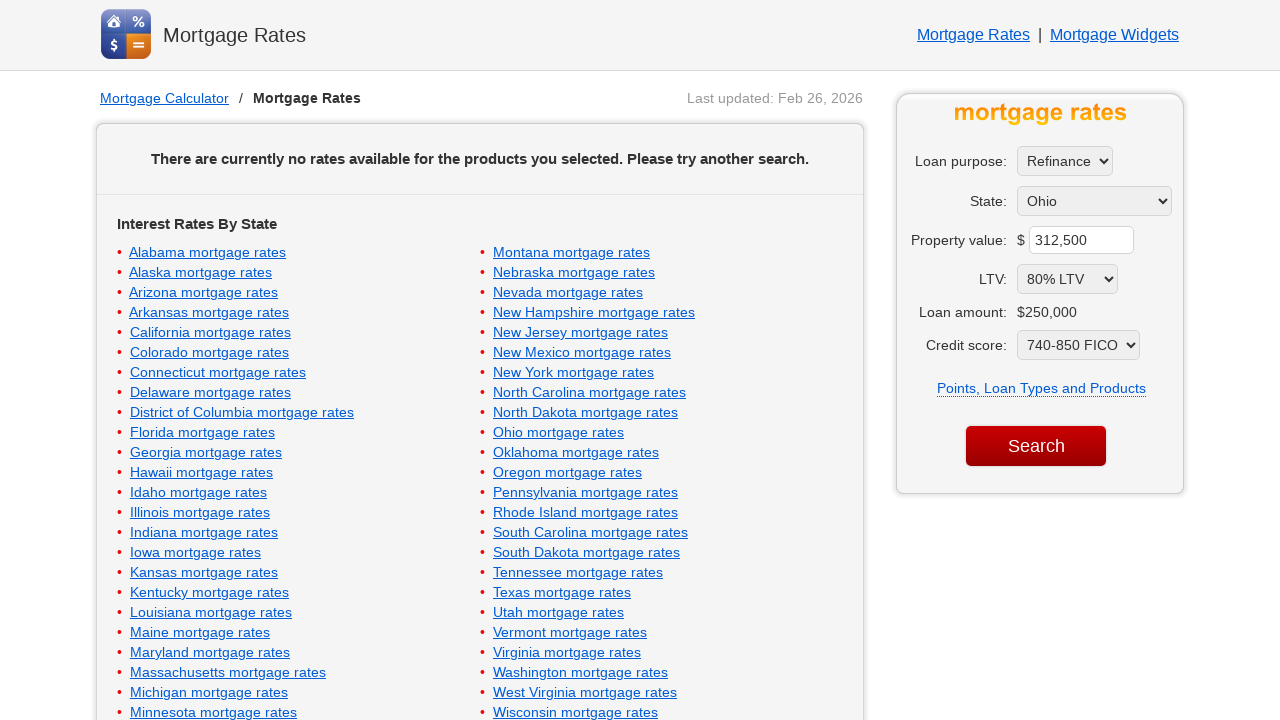

Clicked Alabama link on new page at (208, 252) on a:has-text('Alabama')
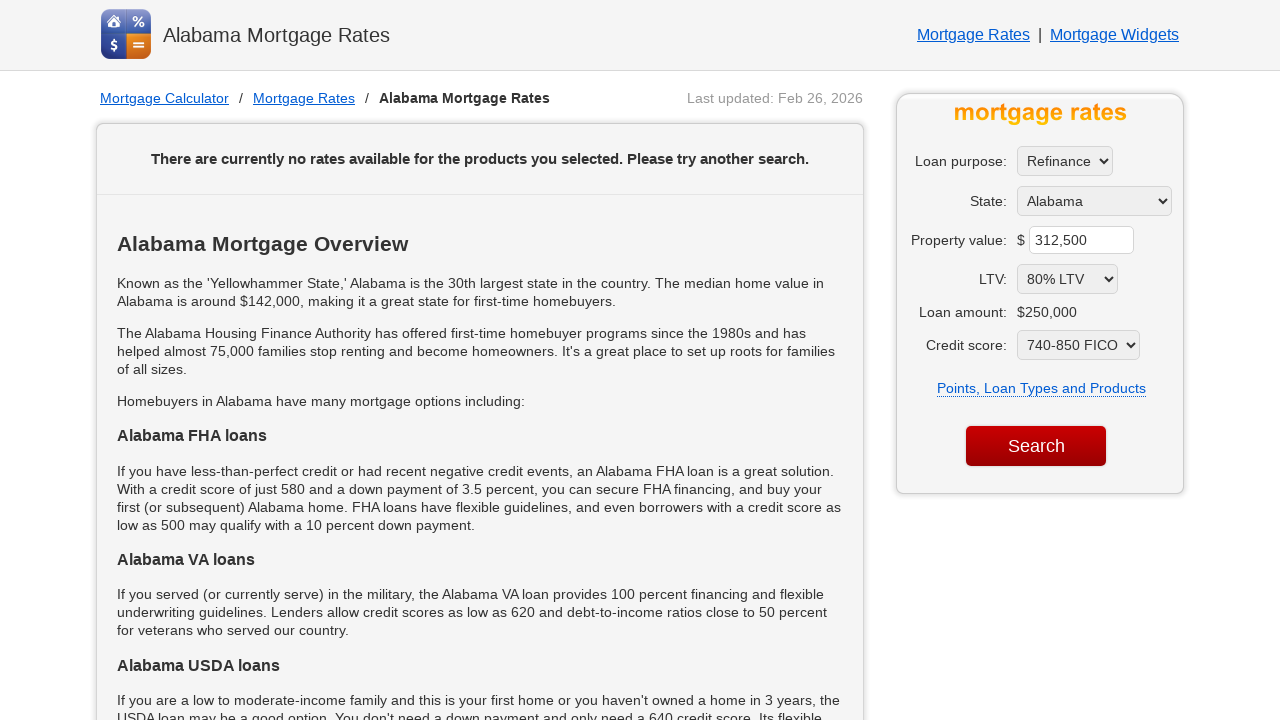

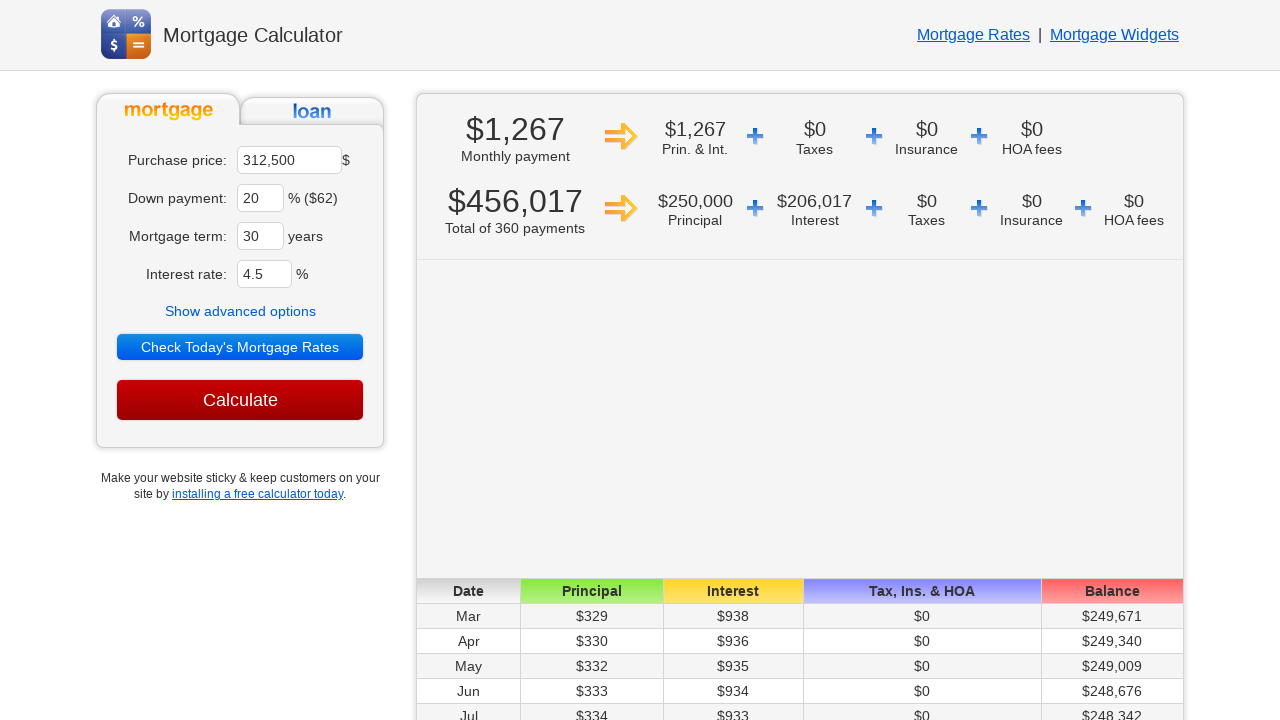